Navigates to a Brazilian investment fund page (KNRI11) and waits for the earnings table data to load

Starting URL: https://statusinvest.com.br/fundos-imobiliarios/knri11

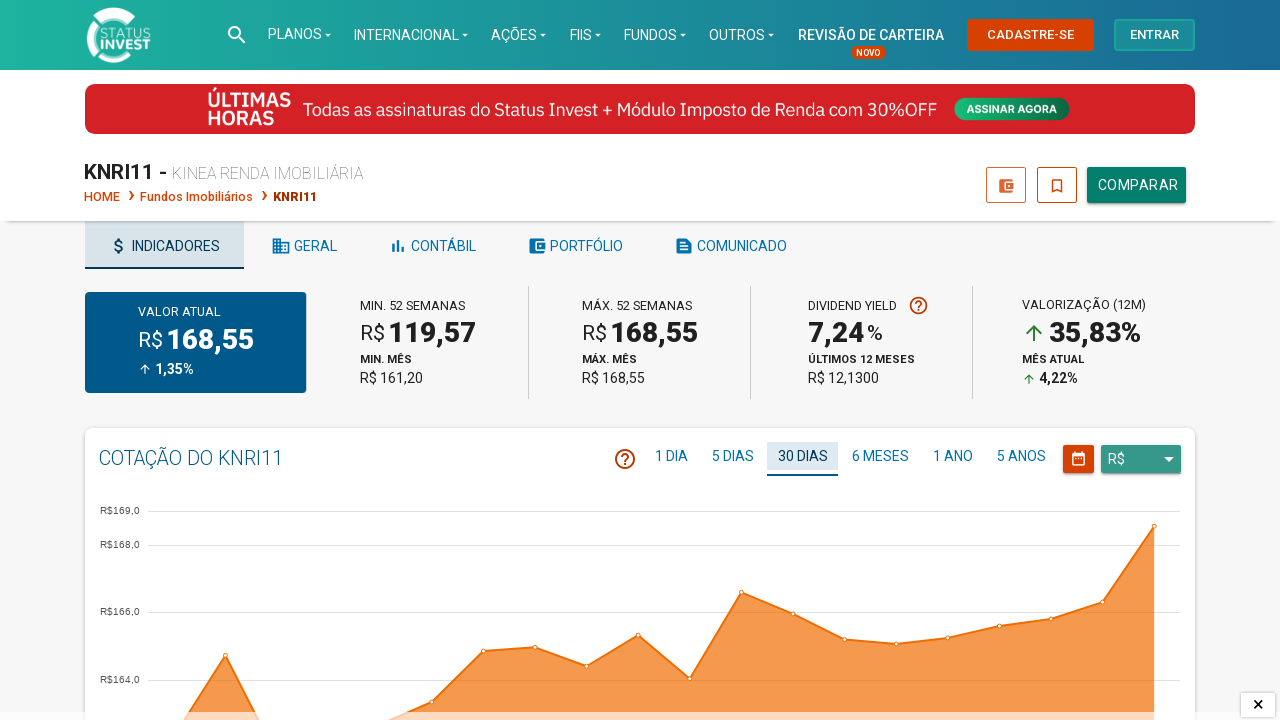

Waited for earnings table data to load on KNRI11 fund page
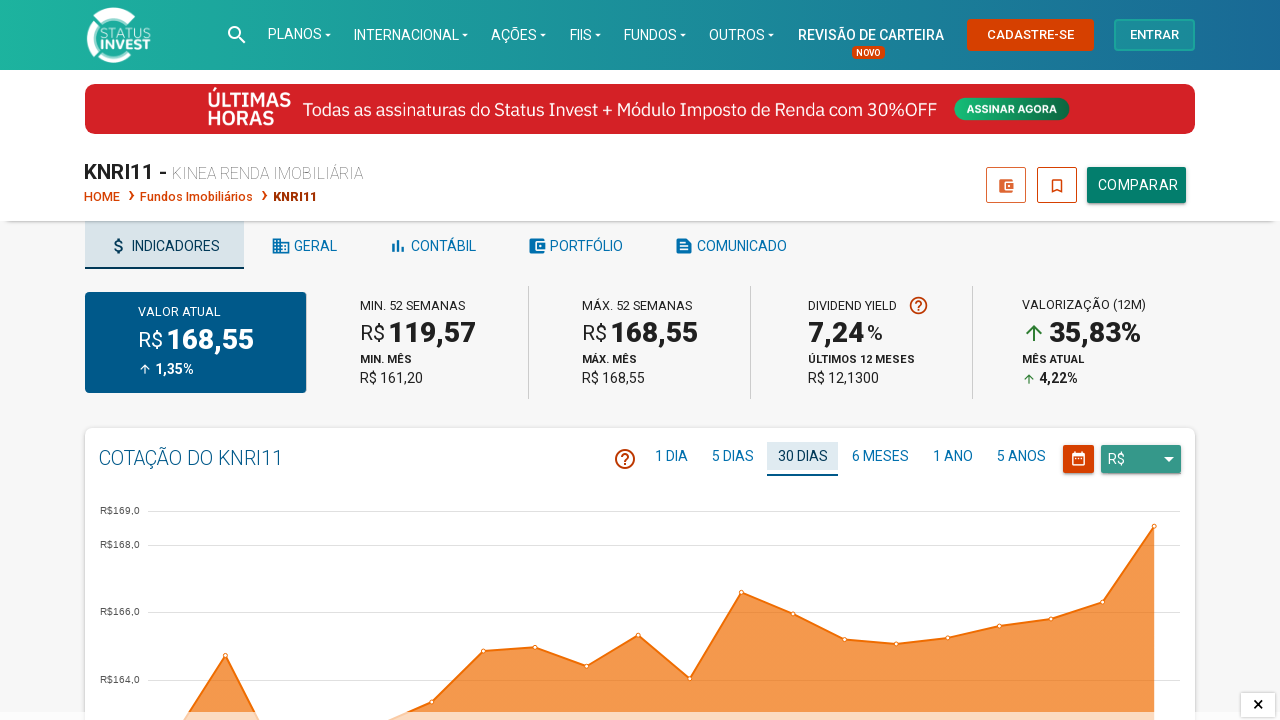

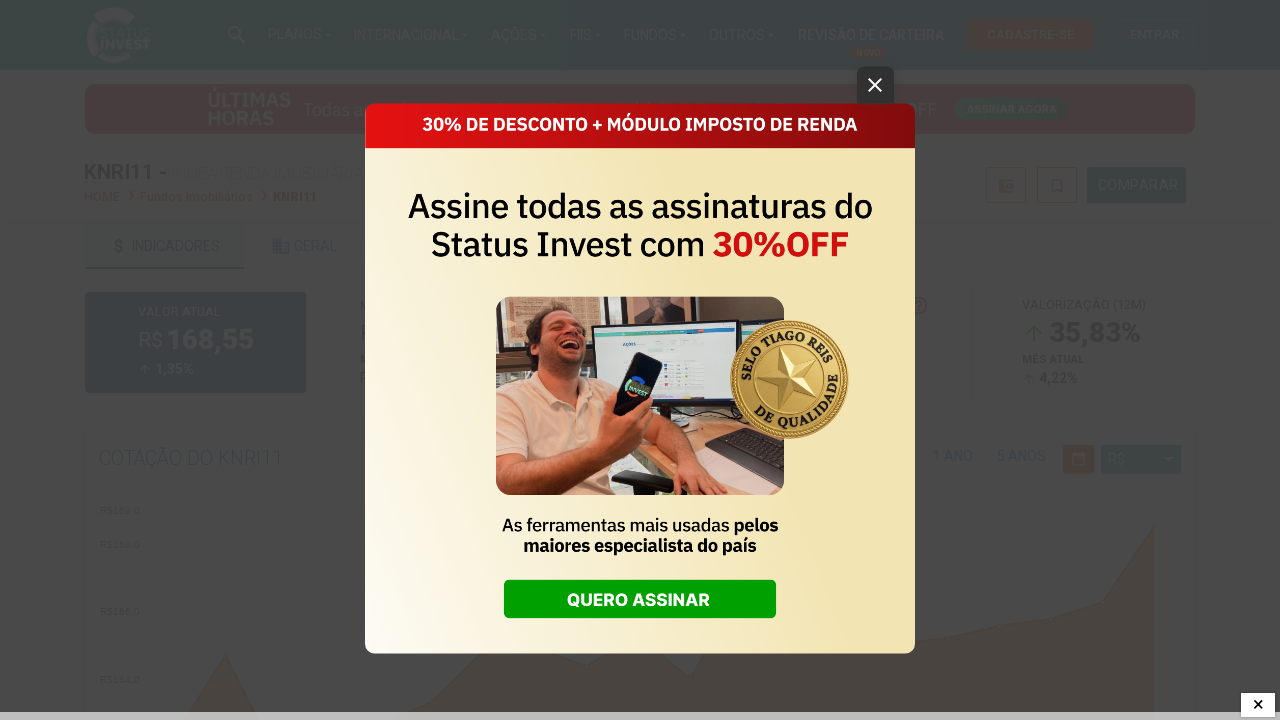